Tests the search/filter functionality on an offers page by entering "Rice" in the search field and verifying that the filtered results display correctly.

Starting URL: https://rahulshettyacademy.com/seleniumPractise/#/offers

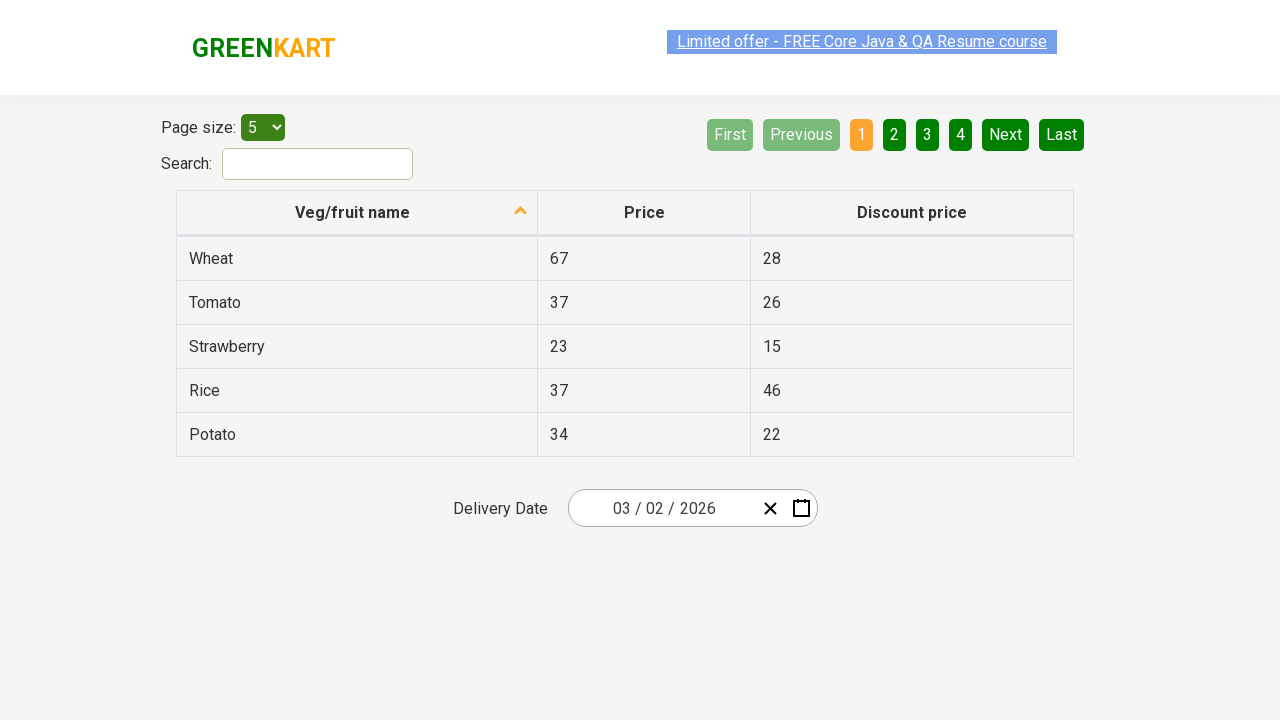

Filled search field with 'Rice' to filter products on #search-field
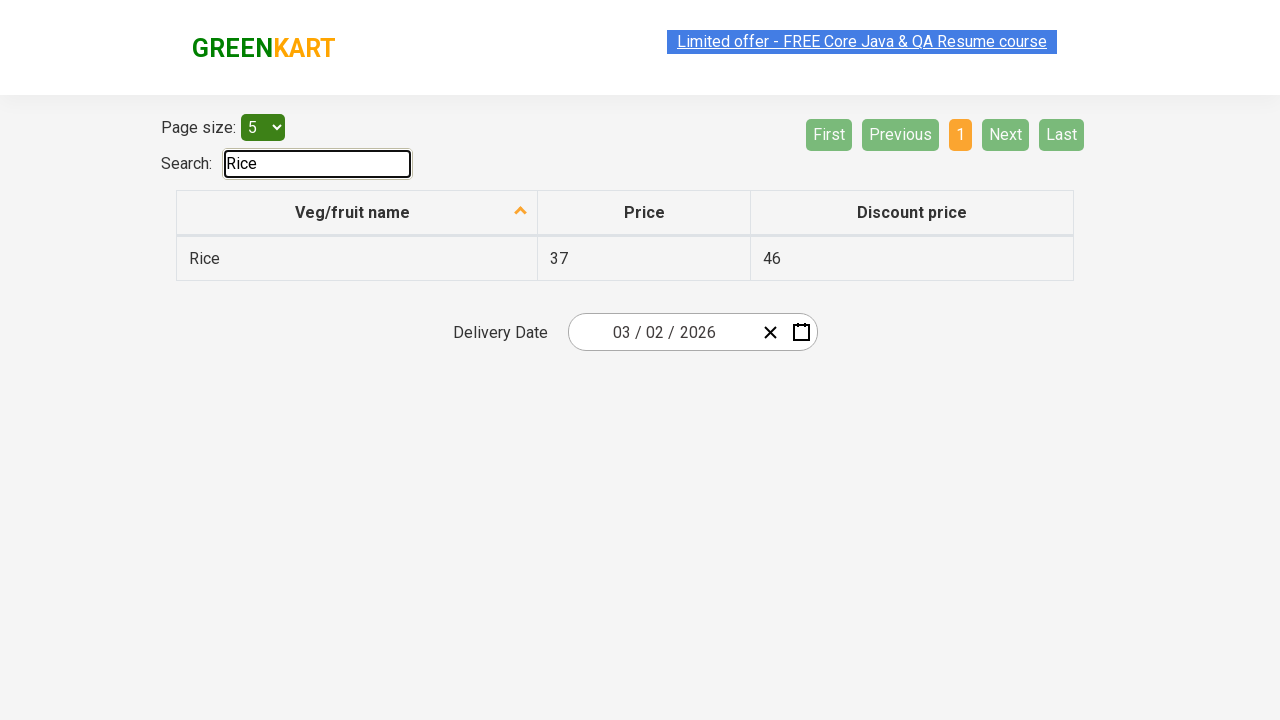

Waited 500ms for filter to apply
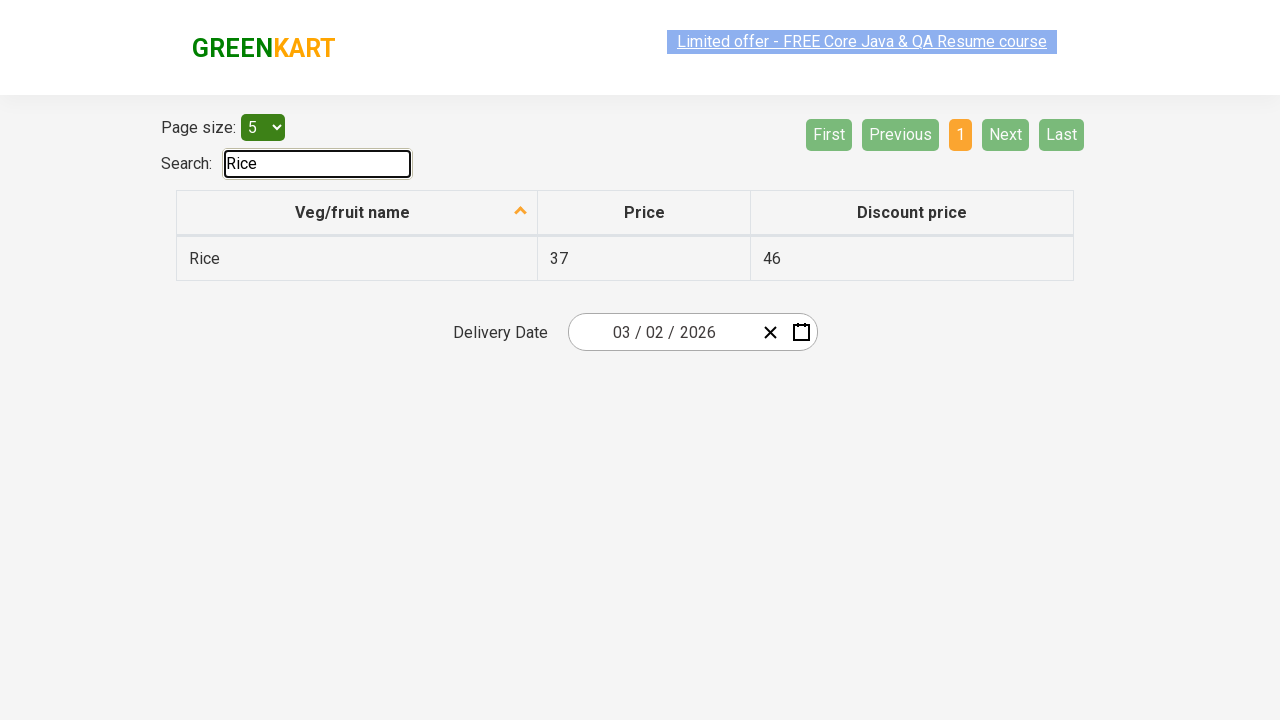

Verified filtered results are displayed (table rows loaded)
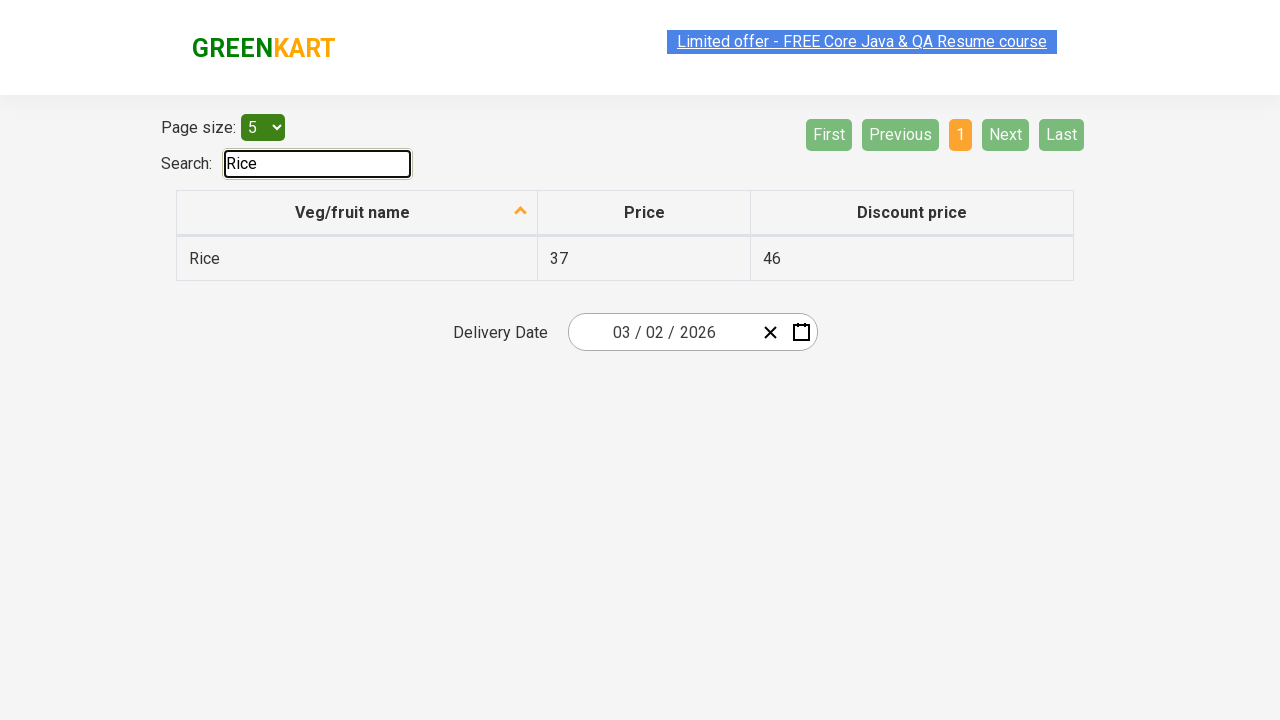

Retrieved 1 product items from filtered results
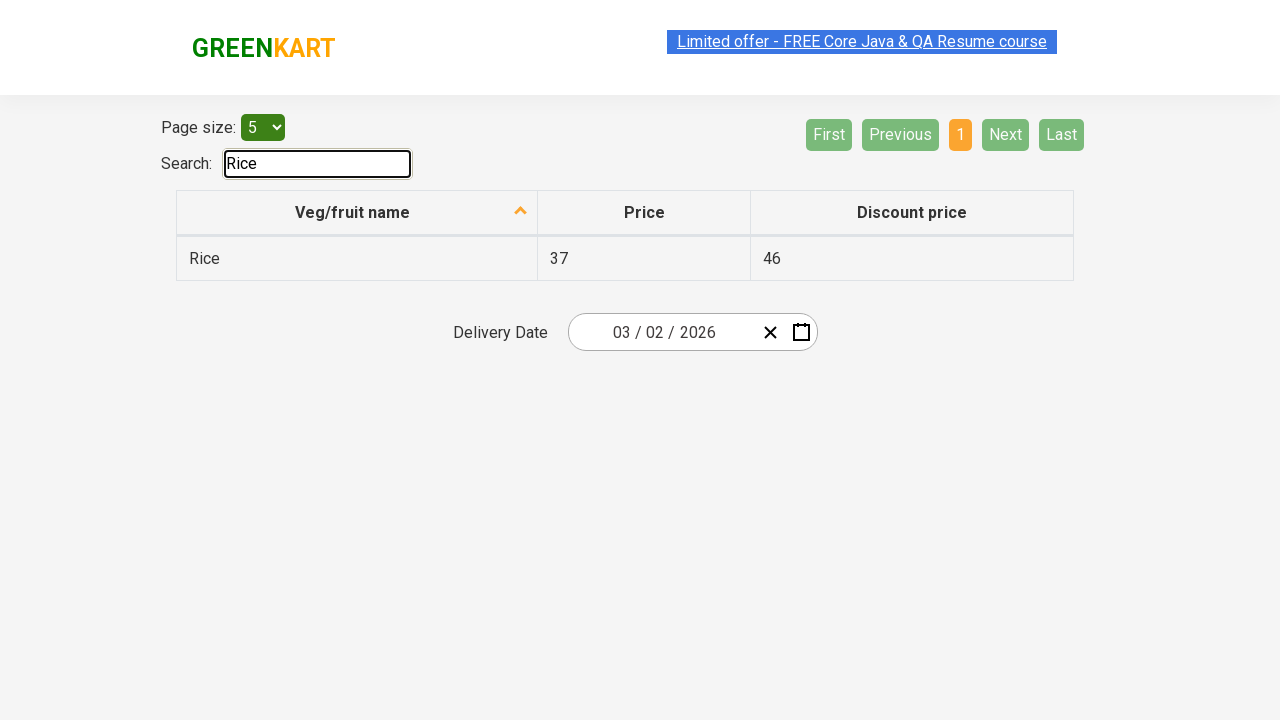

Verified filtered result contains 'Rice': Rice
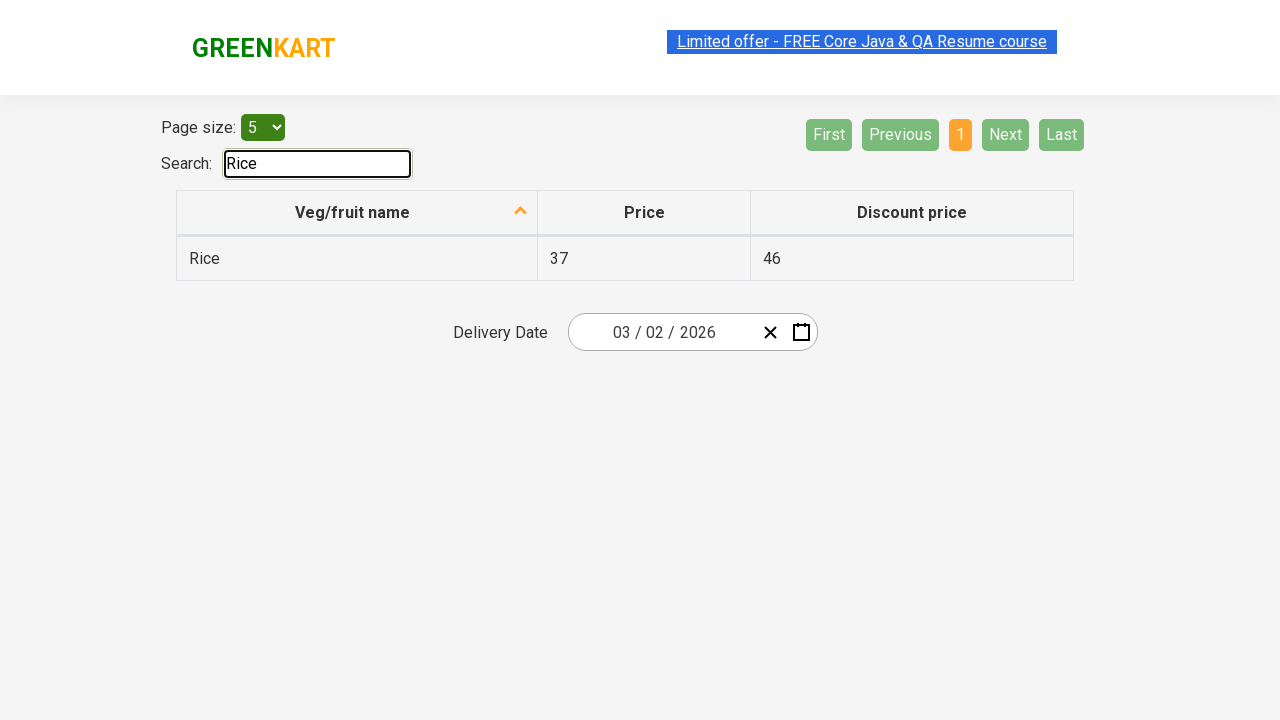

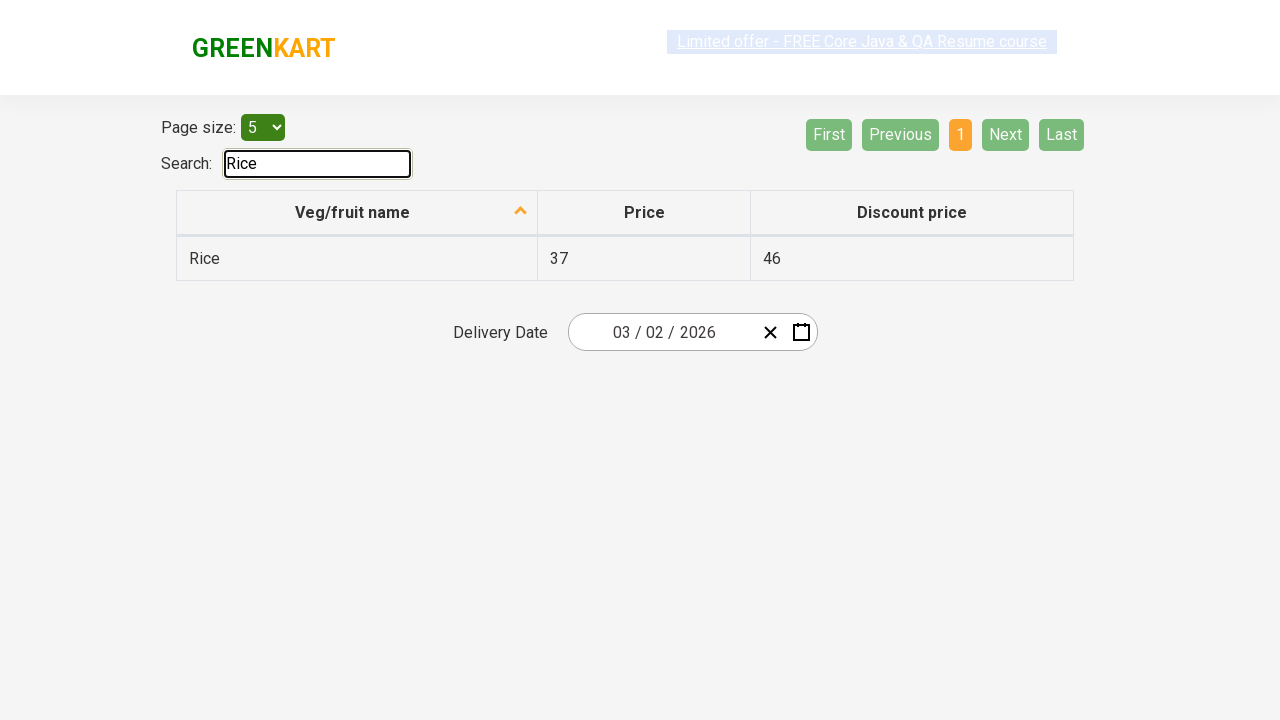